Navigates to Baskin Robbins India website to verify the page loads successfully

Starting URL: https://baskinrobbinsindia.com/

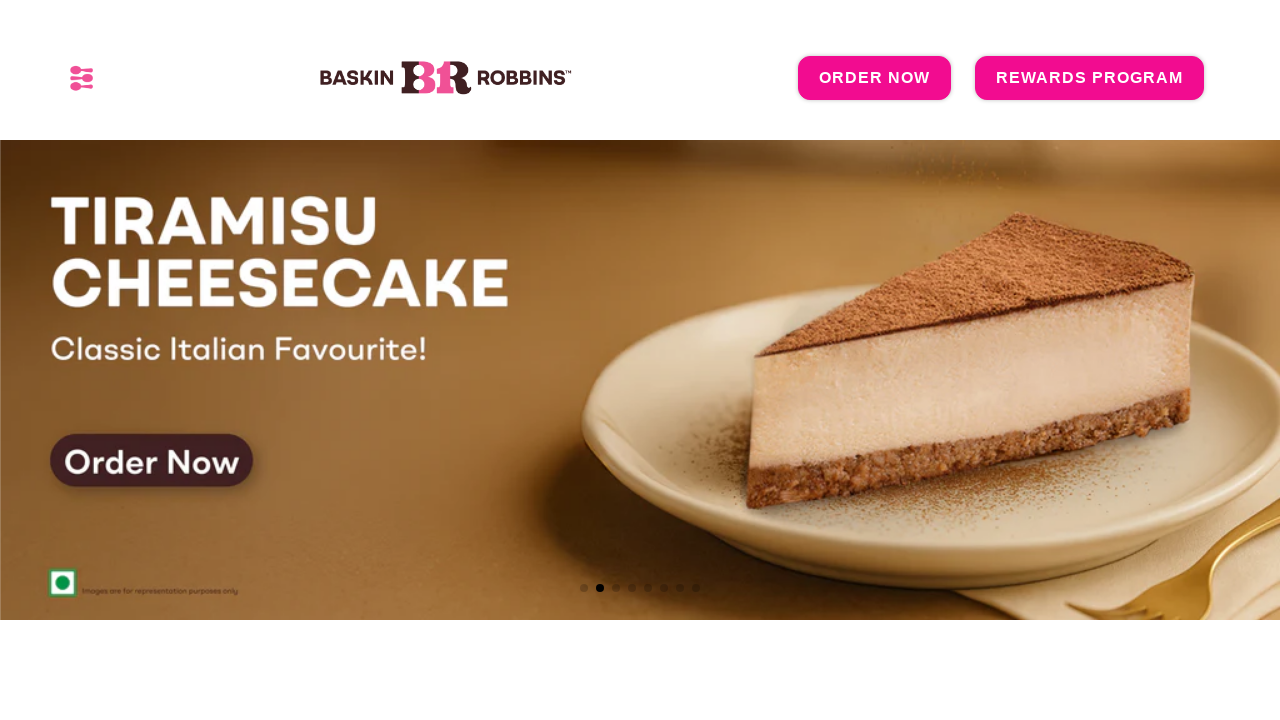

Navigated to Baskin Robbins India website
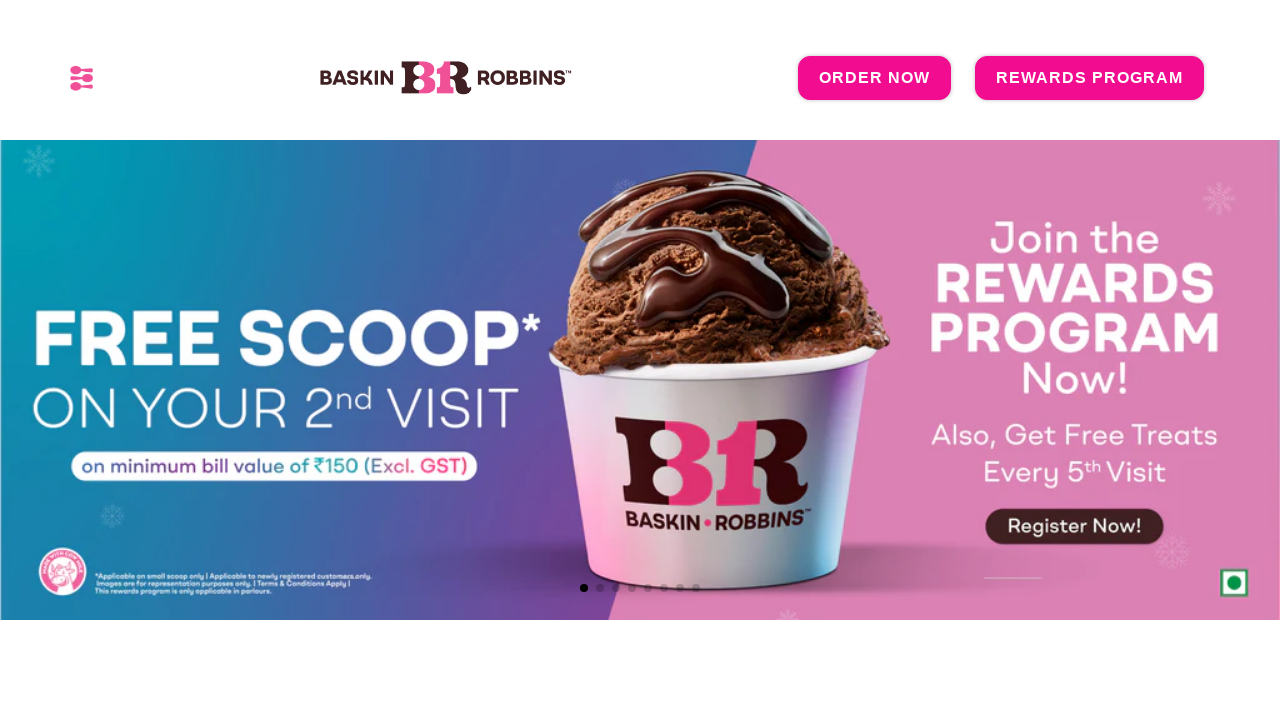

Page loaded successfully and network idle
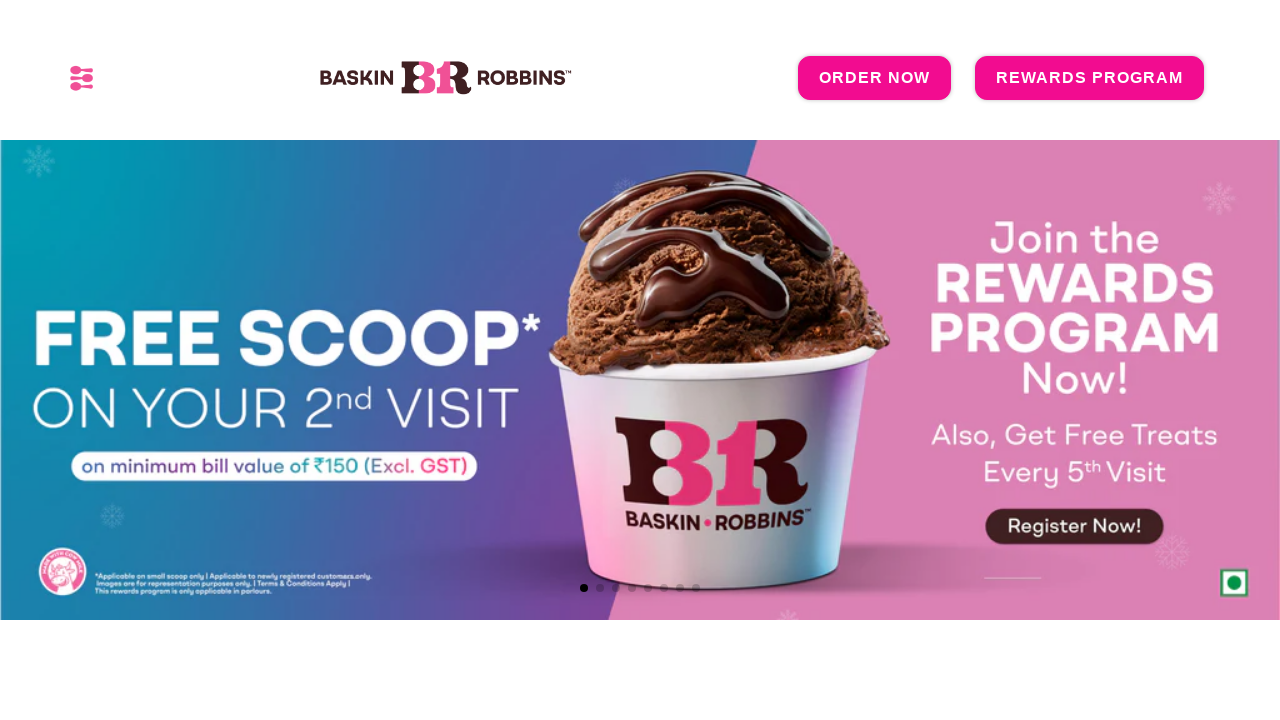

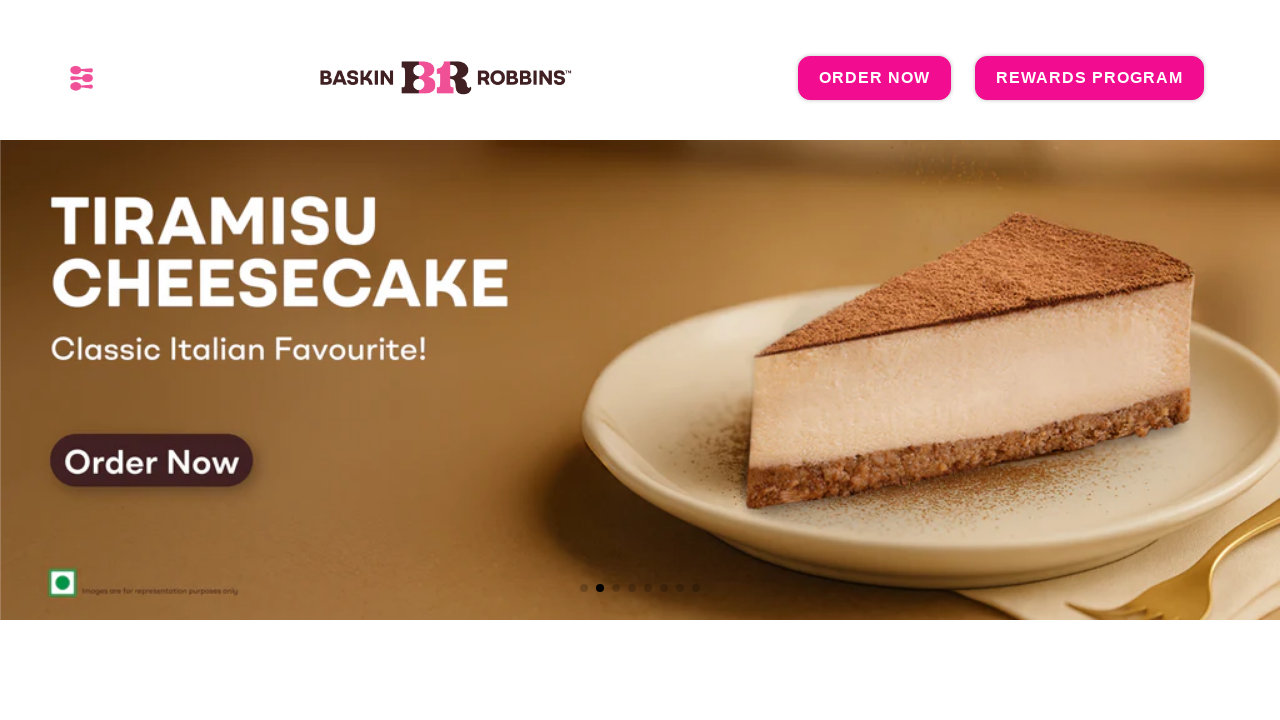